Tests that an error message appears when new password and confirm password do not match

Starting URL: https://testerbud.com/forget-password

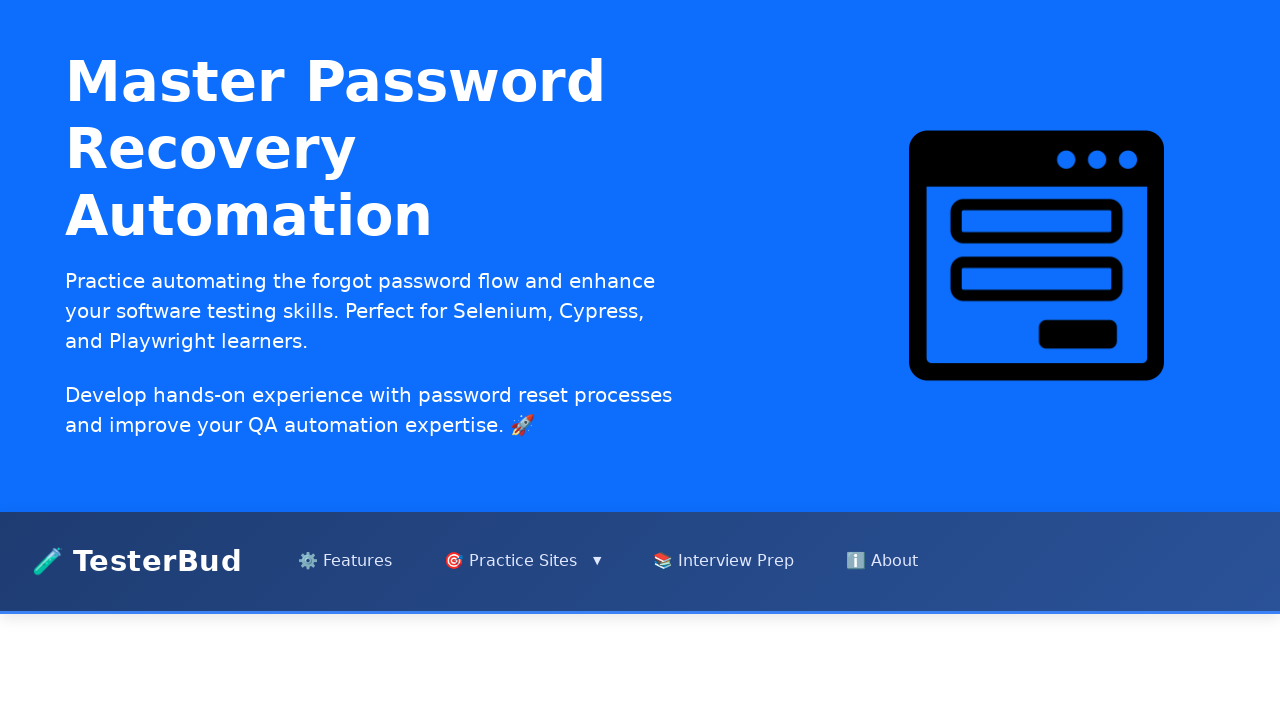

Filled email field with 'user@premiumbank.com' on internal:role=textbox[name="Enter your registered email"i]
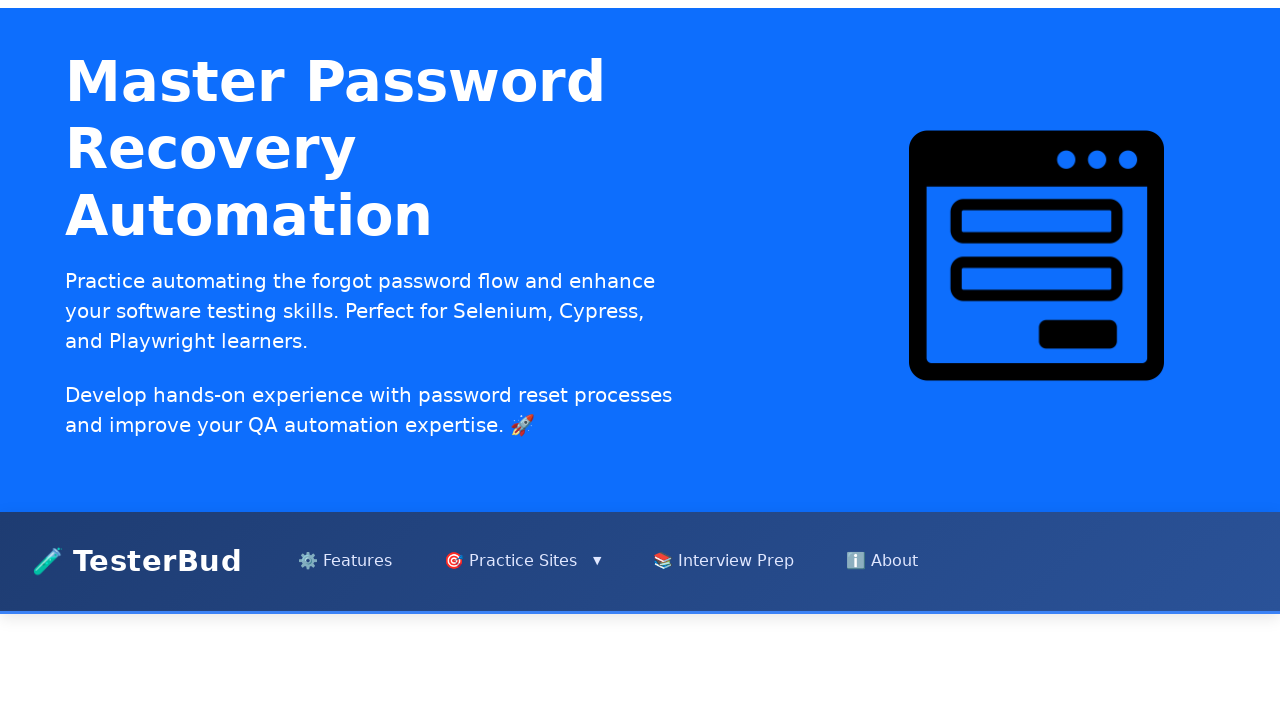

Clicked Continue button at (640, 405) on internal:role=button[name="Continue"i]
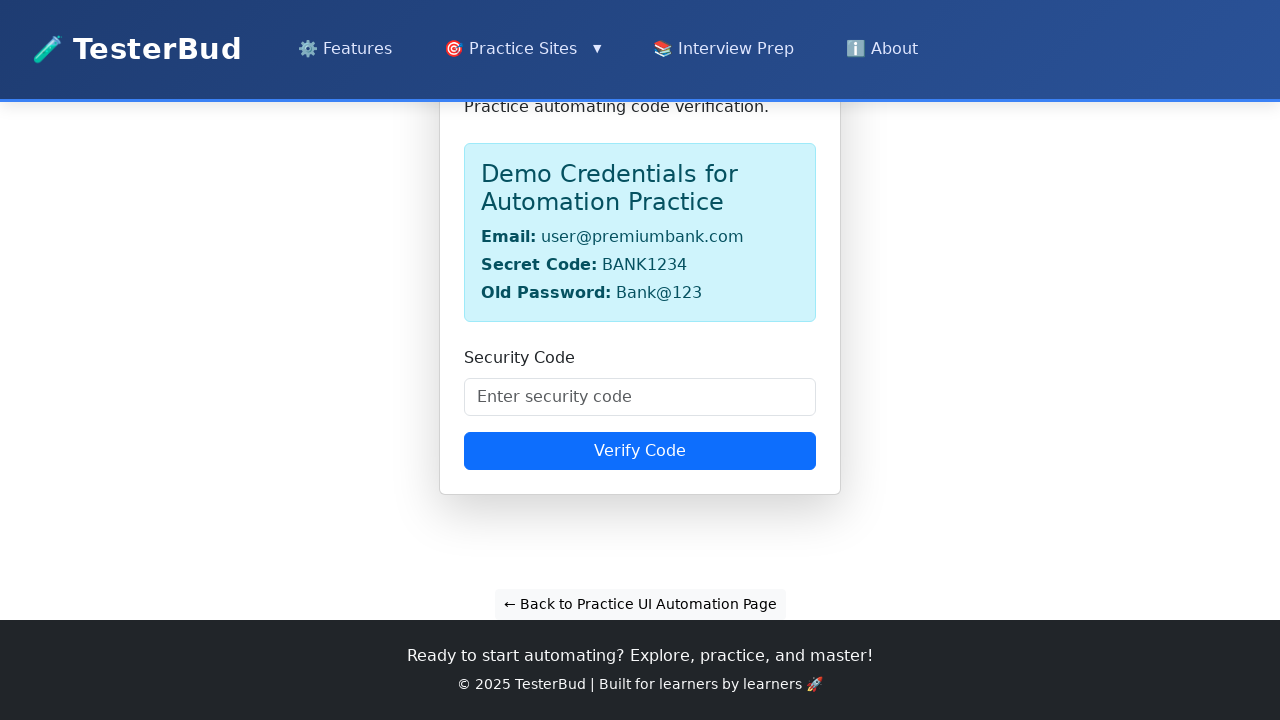

Filled security code field with 'BANK1234' on internal:role=textbox[name="Enter security code"i]
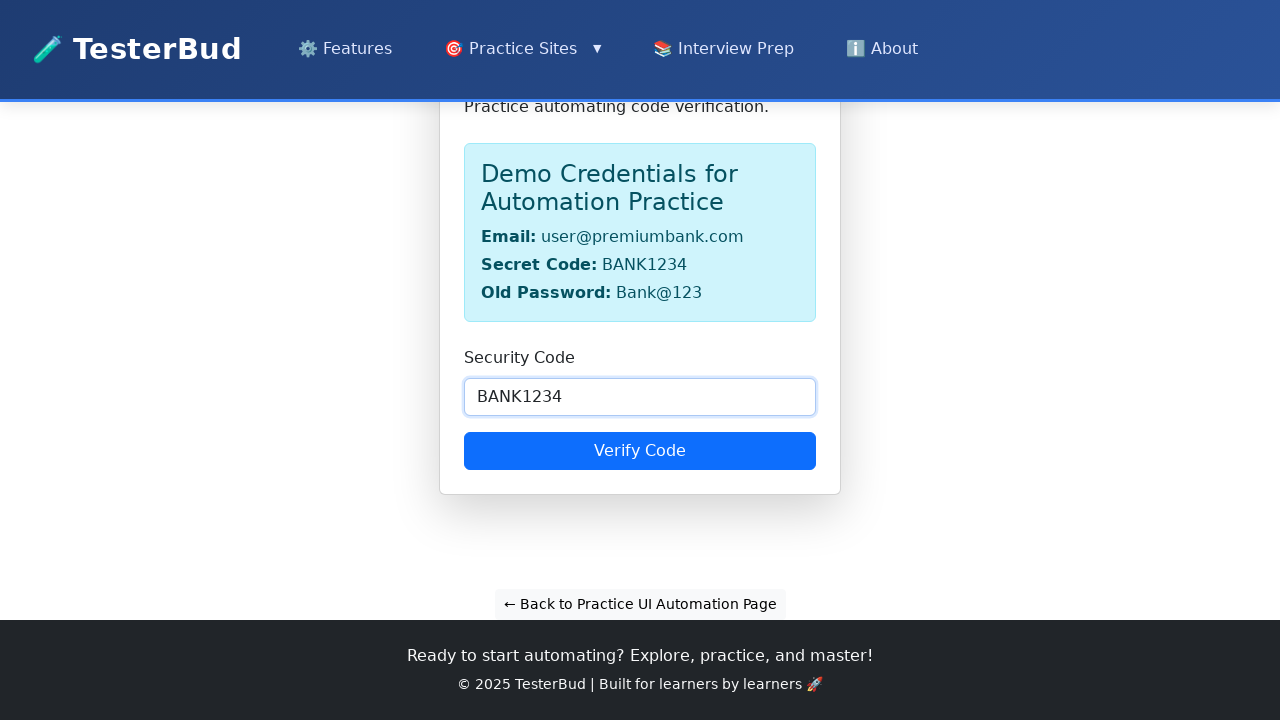

Clicked Verify Code button at (640, 451) on internal:role=button[name="Verify Code"i]
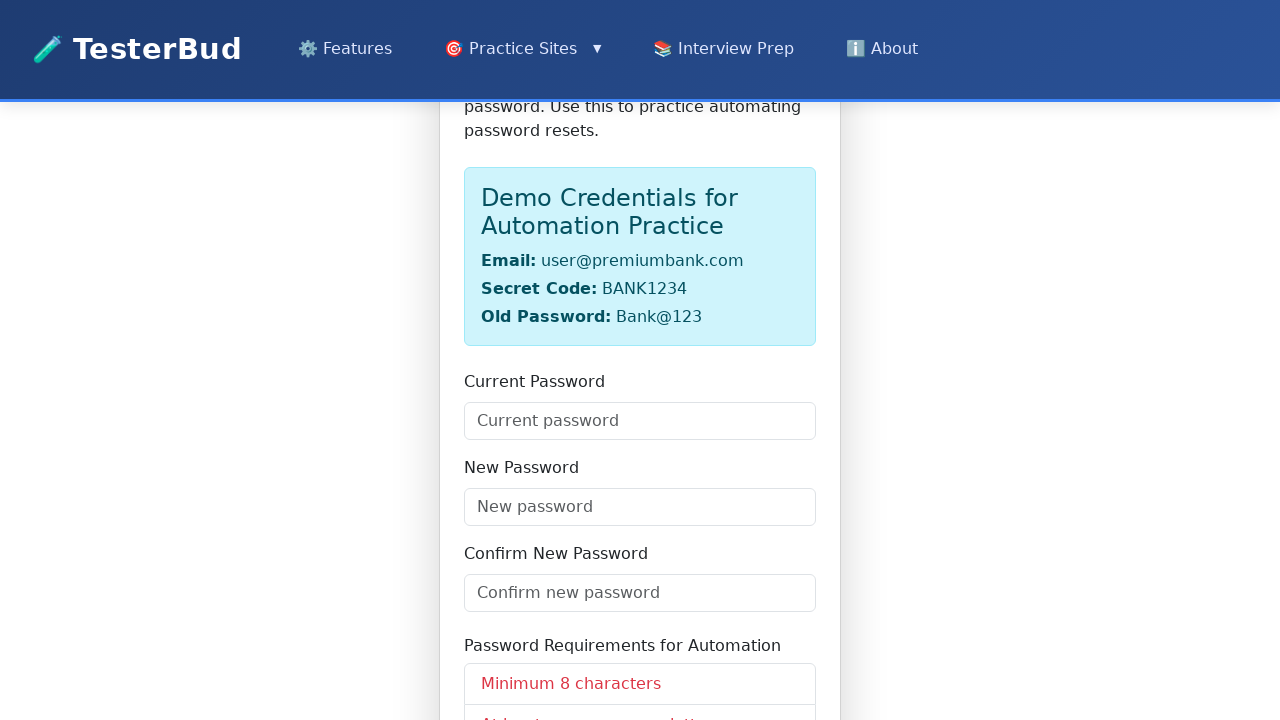

Filled current password field with 'Bank@123' on internal:role=textbox[name="Current password"i]
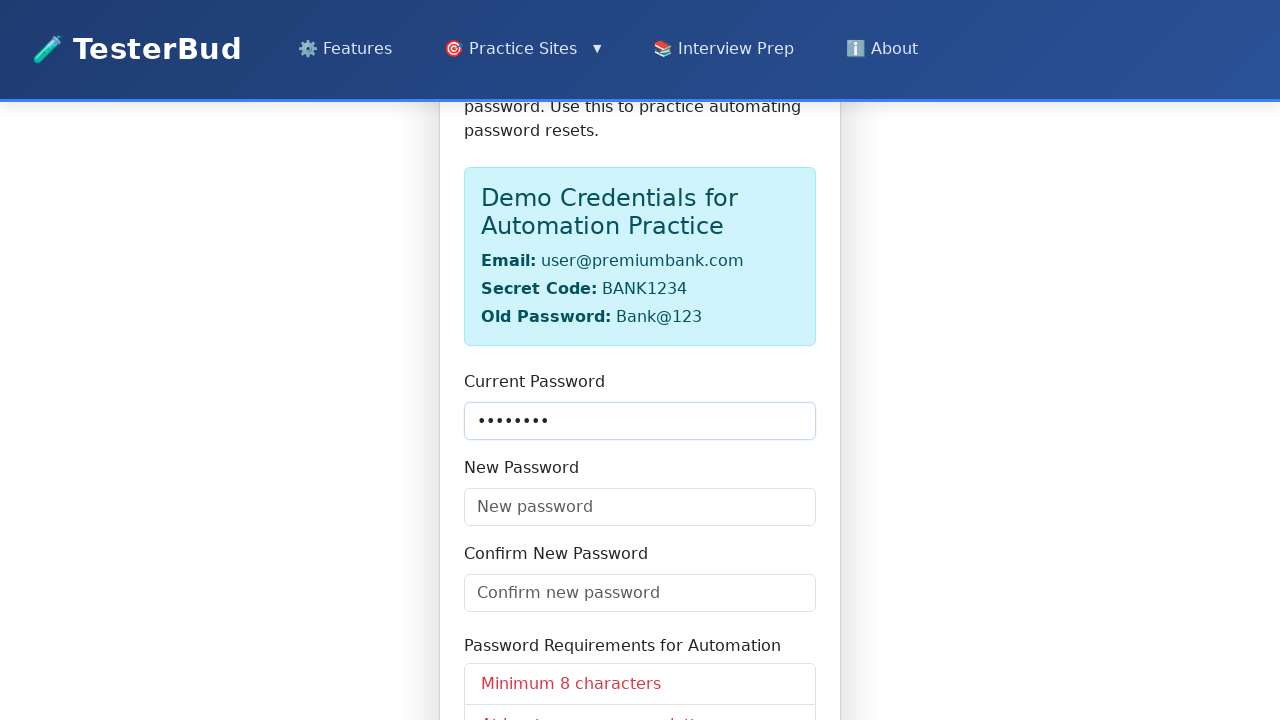

Filled new password field with 'Brisbane@12345' on internal:role=textbox[name="New password"s]
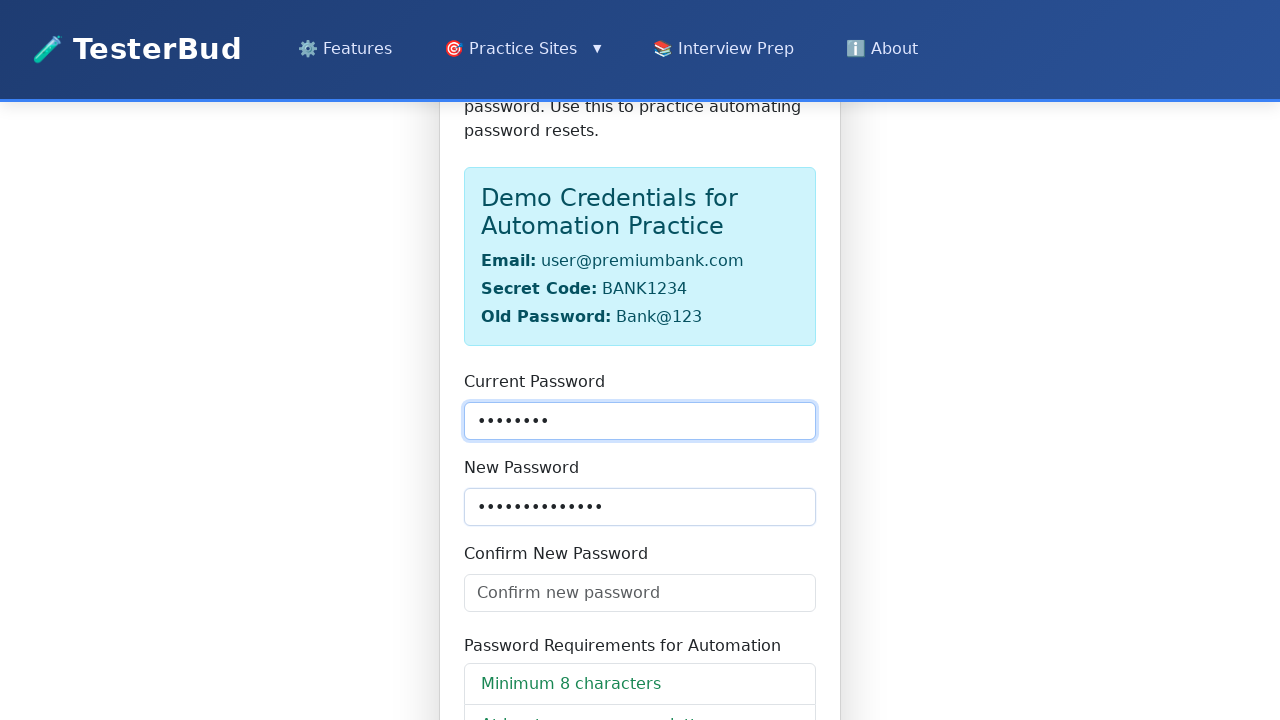

Filled confirm new password field with 'Brisbane@123456' (intentionally different from new password) on internal:role=textbox[name="Confirm new password"i]
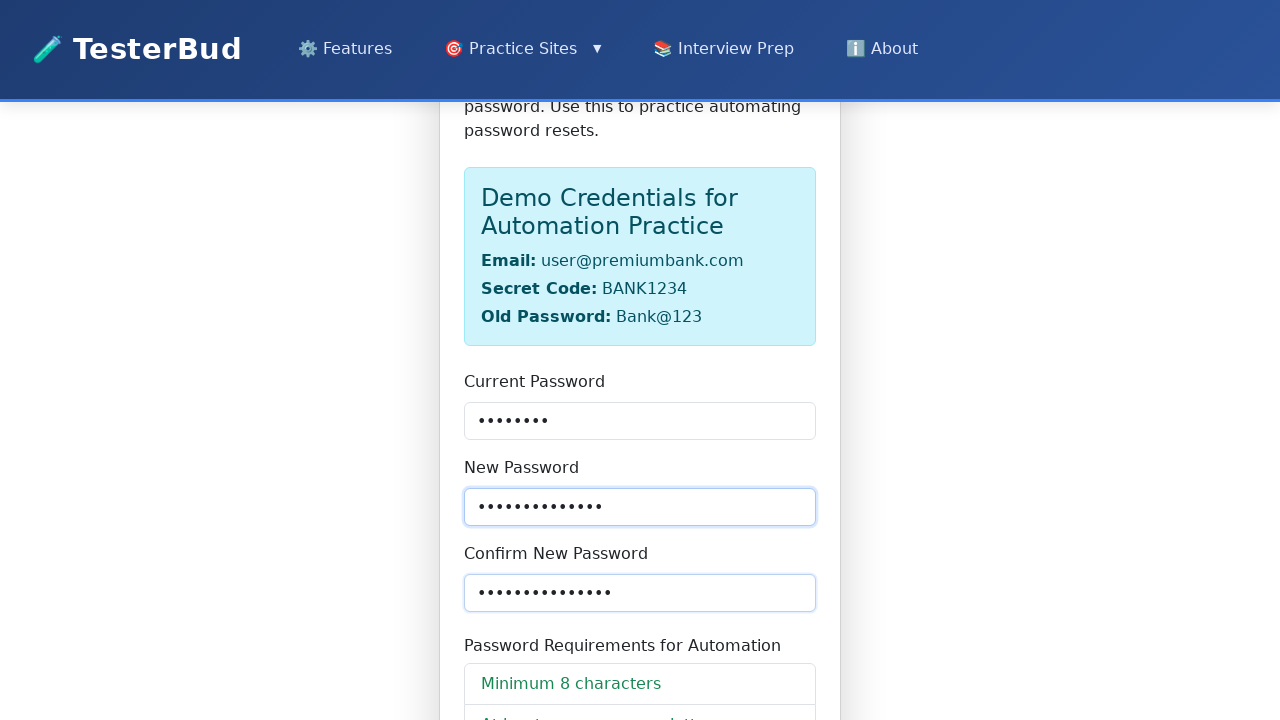

Clicked Reset Password button at (640, 451) on internal:role=button[name="Reset Password"i]
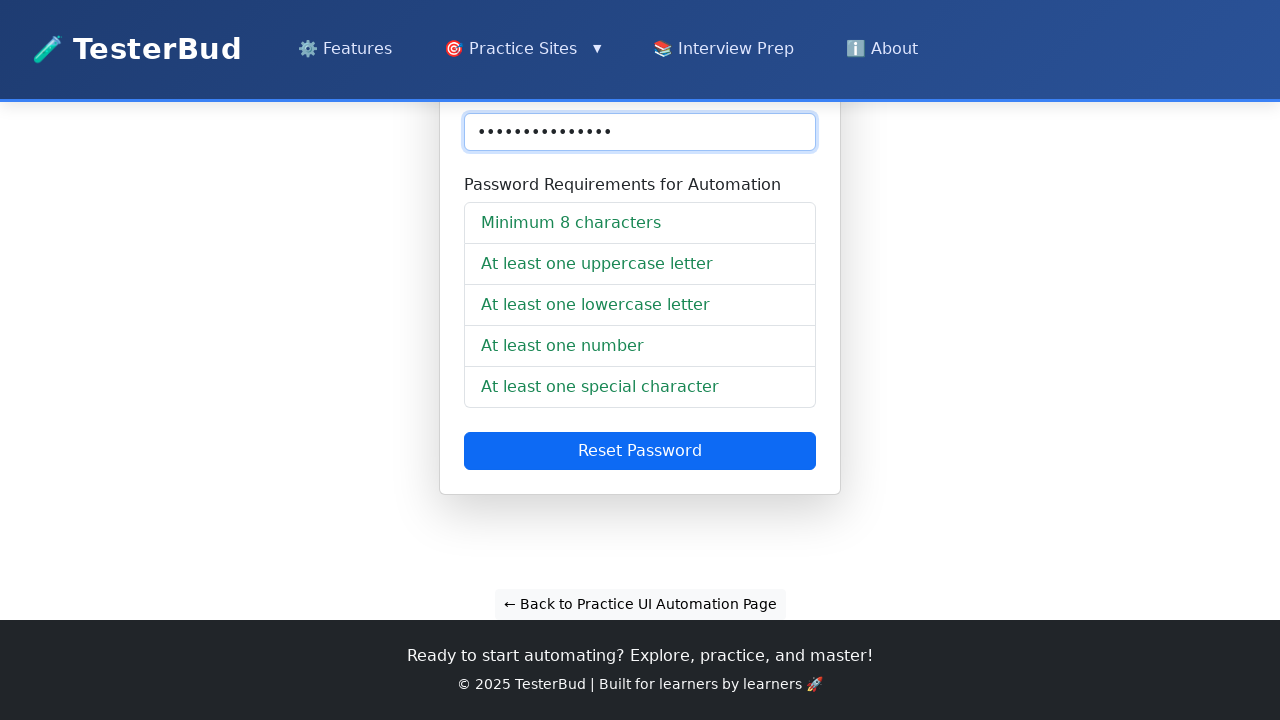

Error message 'Passwords do not match' appeared as expected
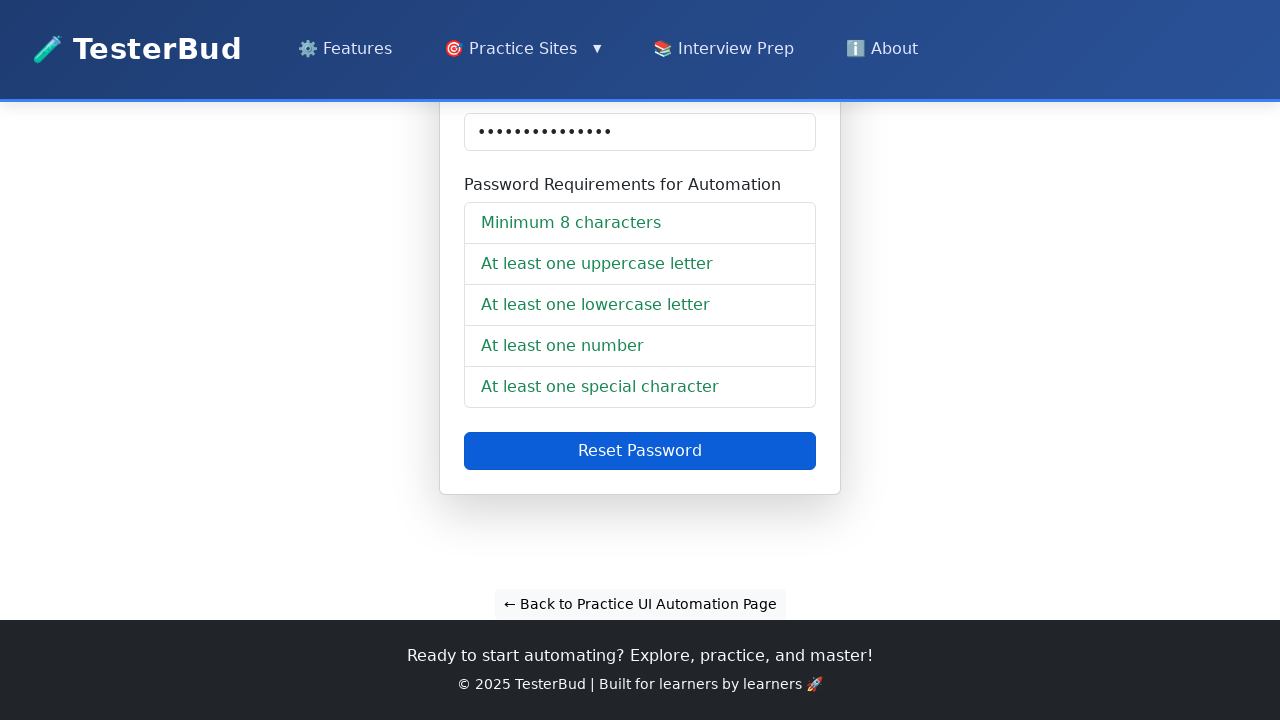

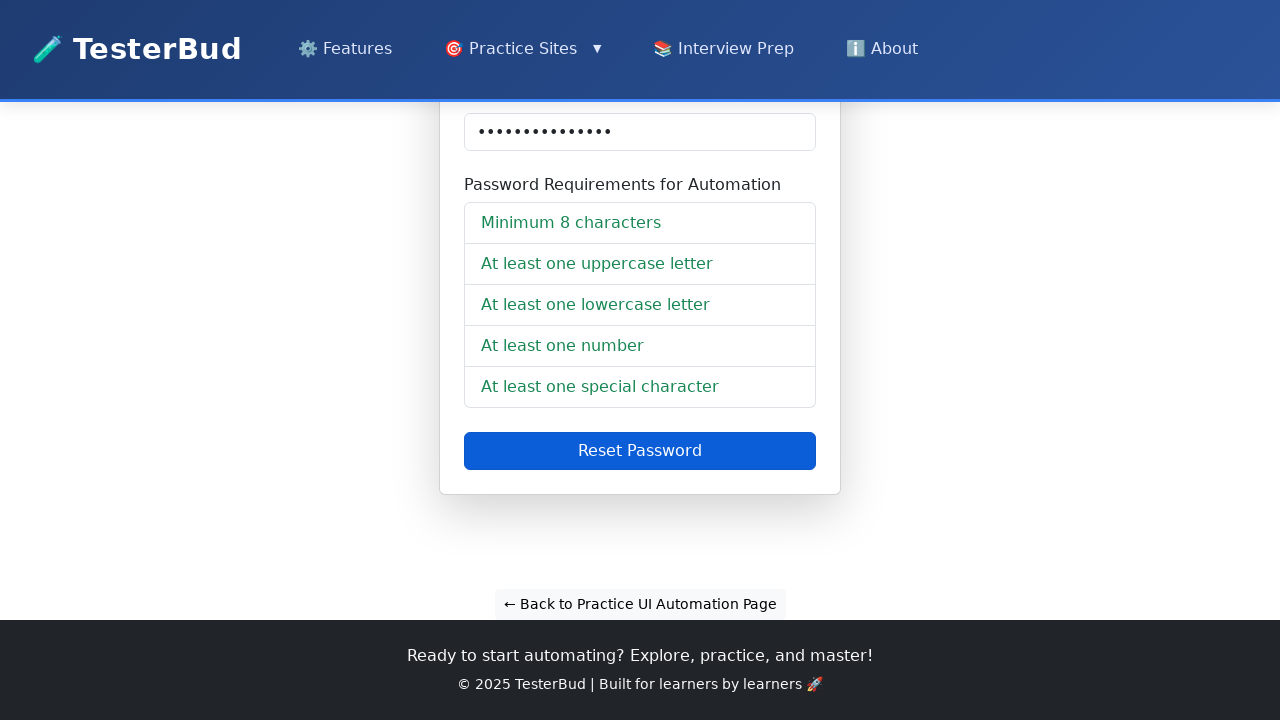